Tests dropdown menu functionality on GlobalSQA demo site by navigating to the select dropdown menu page and interacting with dropdown elements

Starting URL: https://www.globalsqa.com/demo-site/select-dropdown-menu/

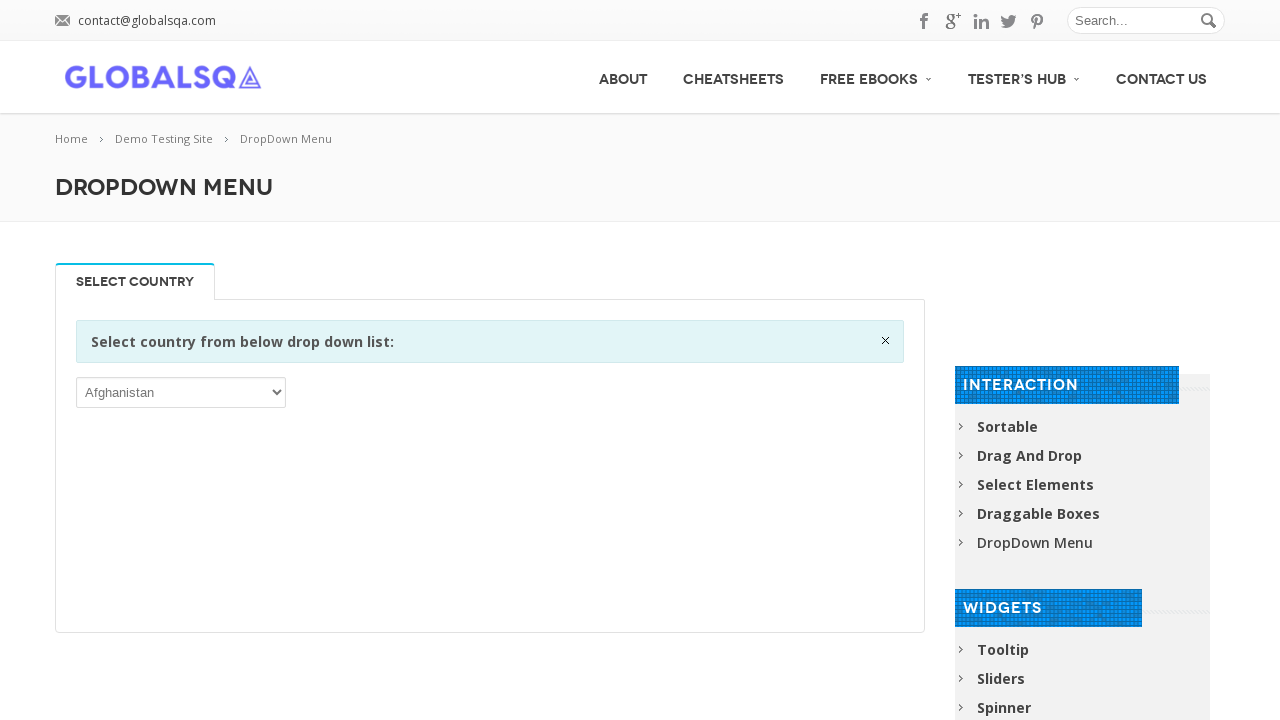

Waited for dropdown menu to load
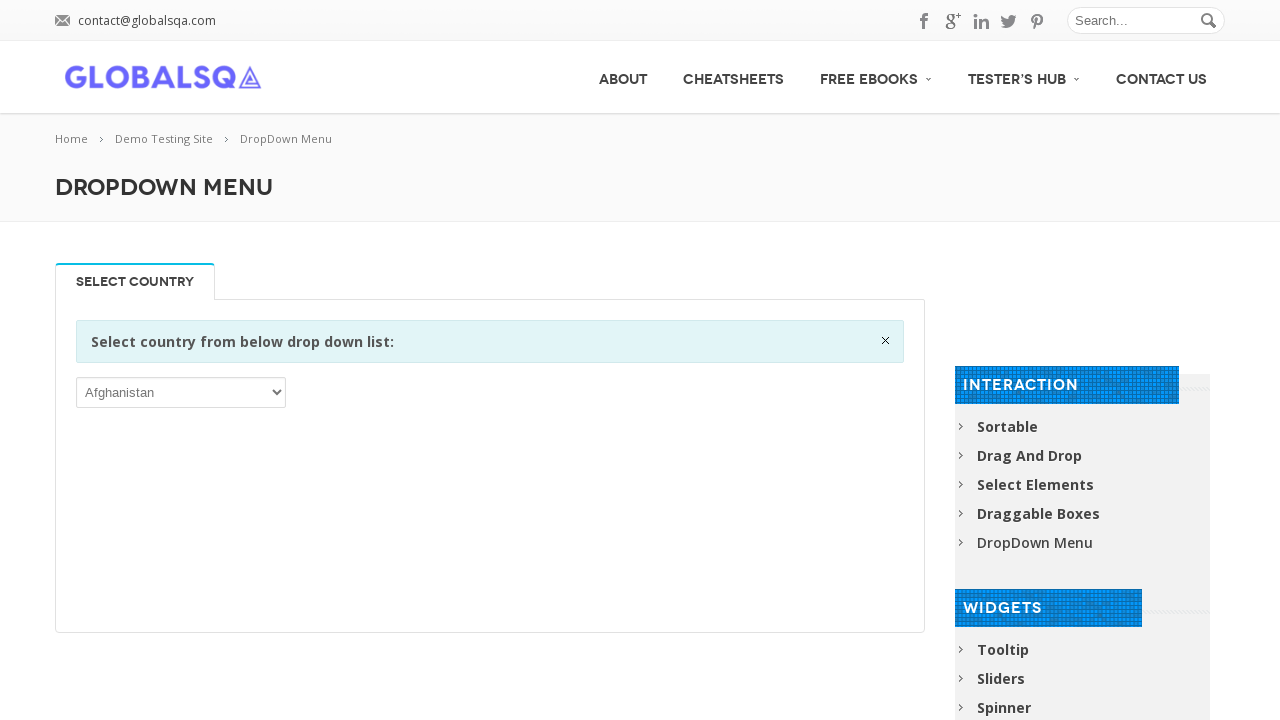

Selected option at index 1 from dropdown menu on select
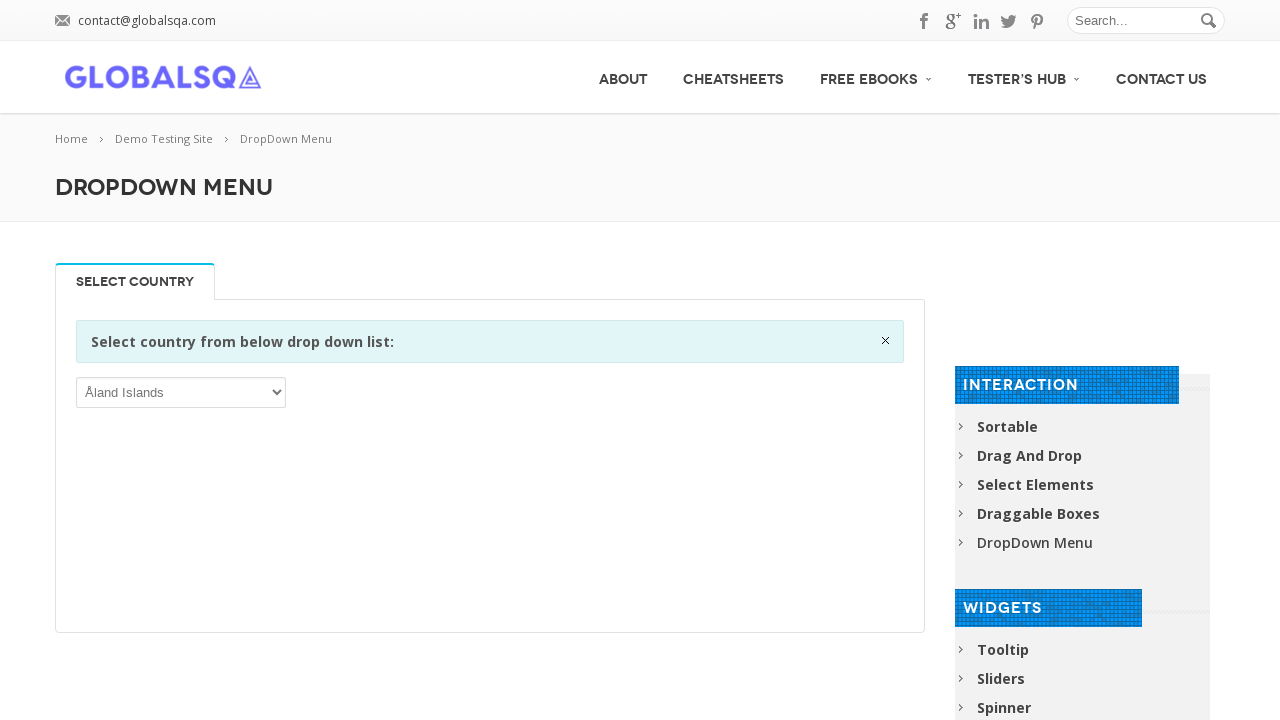

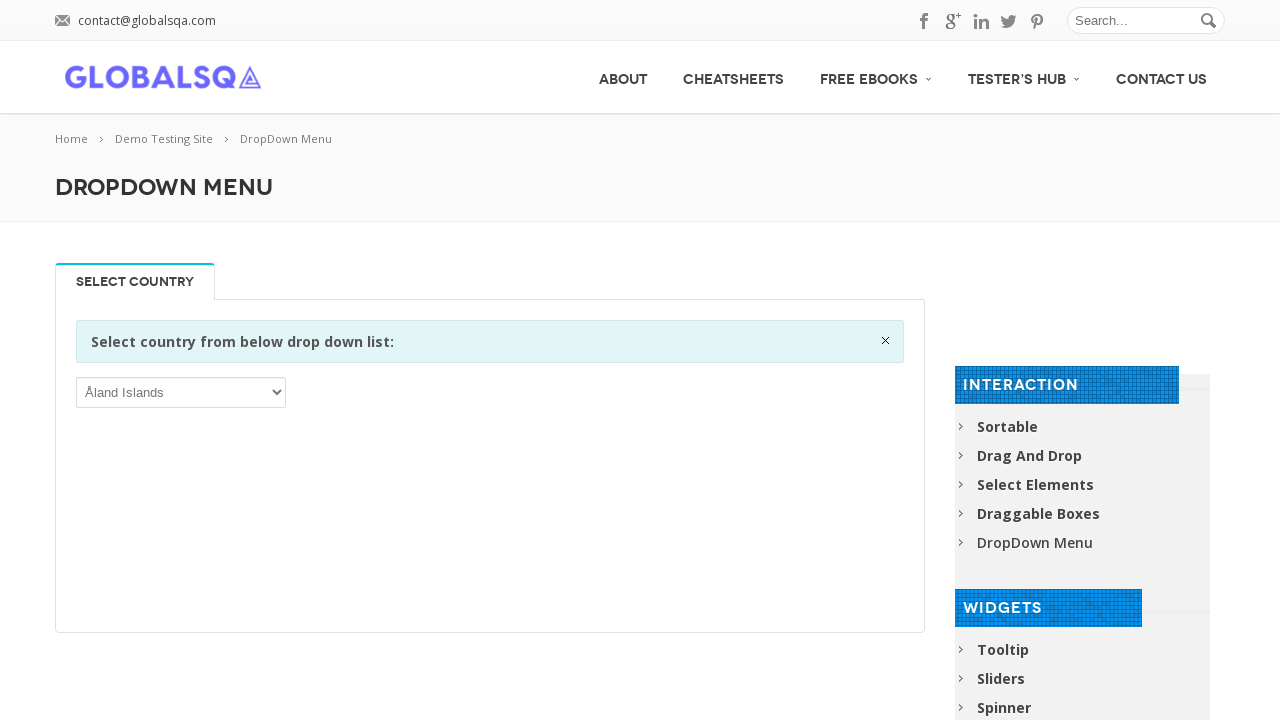